Searches for bidding notices on the Goyang city government website by switching to an iframe, entering a search term, and clicking search

Starting URL: http://www.goyang.go.kr/www/link/BD_bidding.do

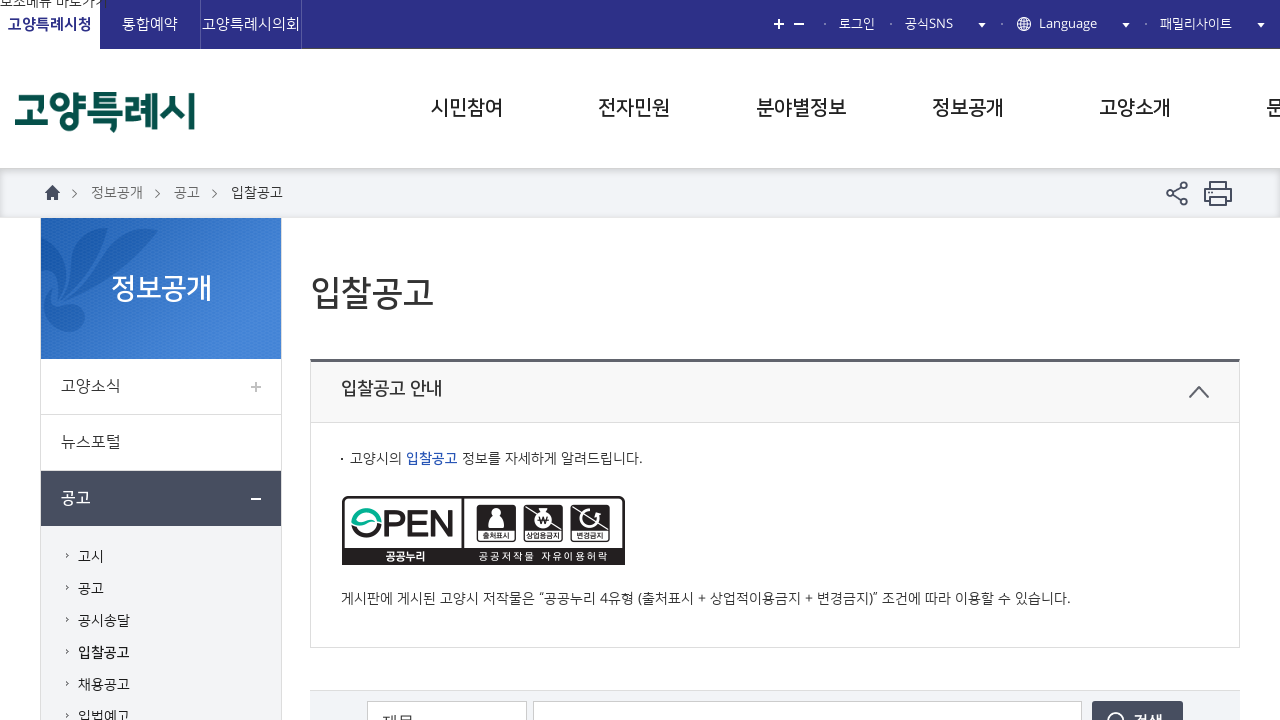

Located iframe for bidding notices search
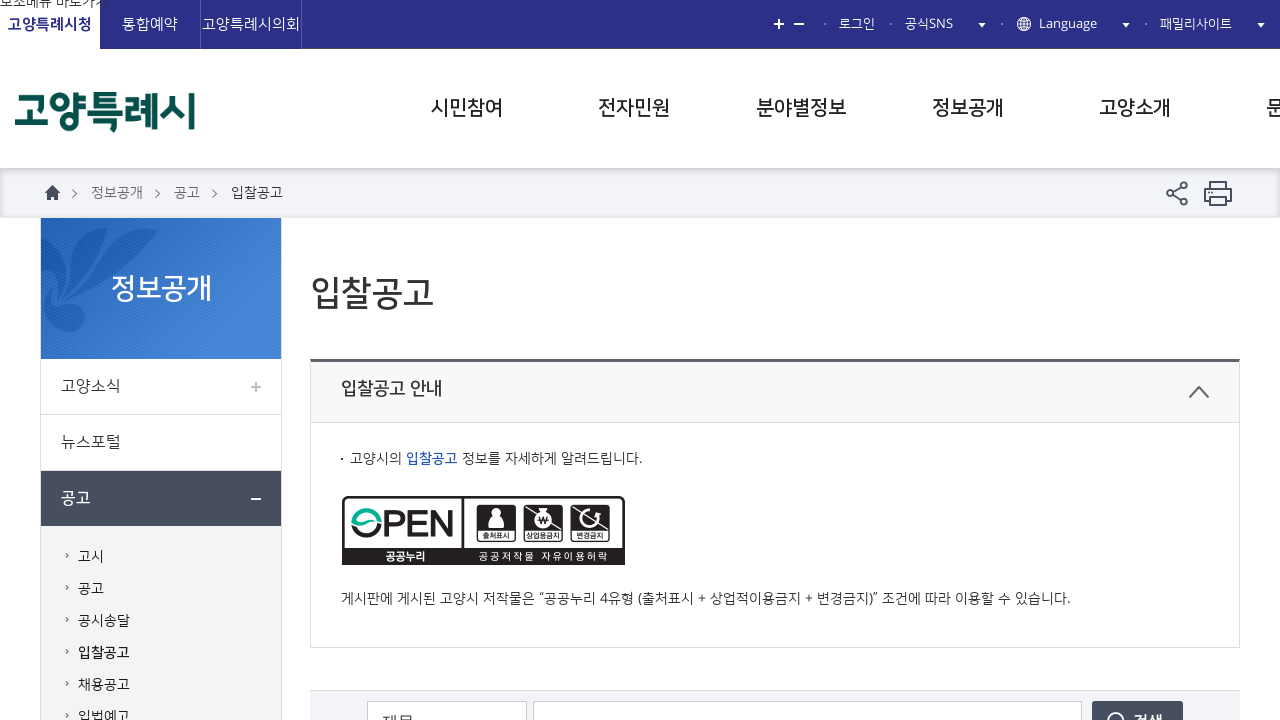

Filled search box with '입찰공고' (bidding notice) on xpath=/html/body/div[3]/article/div[3]/iframe >> internal:control=enter-frame >>
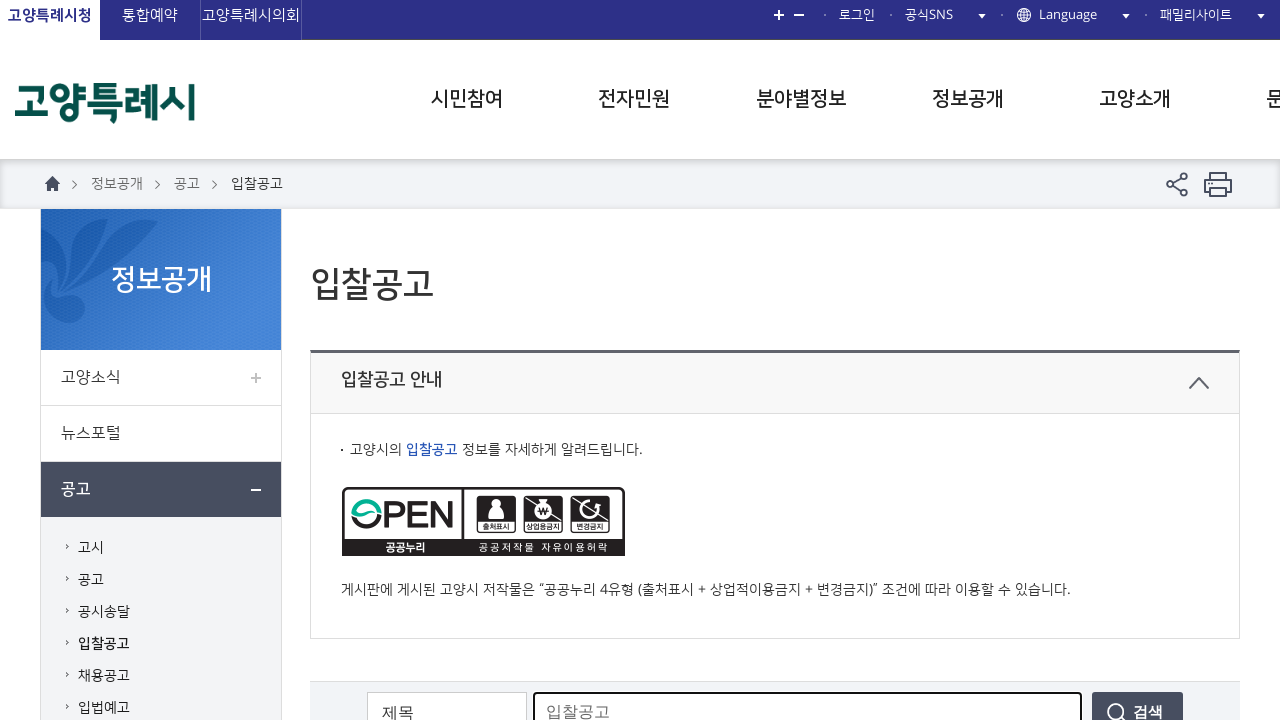

Clicked search button to submit search query at (1138, 701) on xpath=/html/body/div[3]/article/div[3]/iframe >> internal:control=enter-frame >>
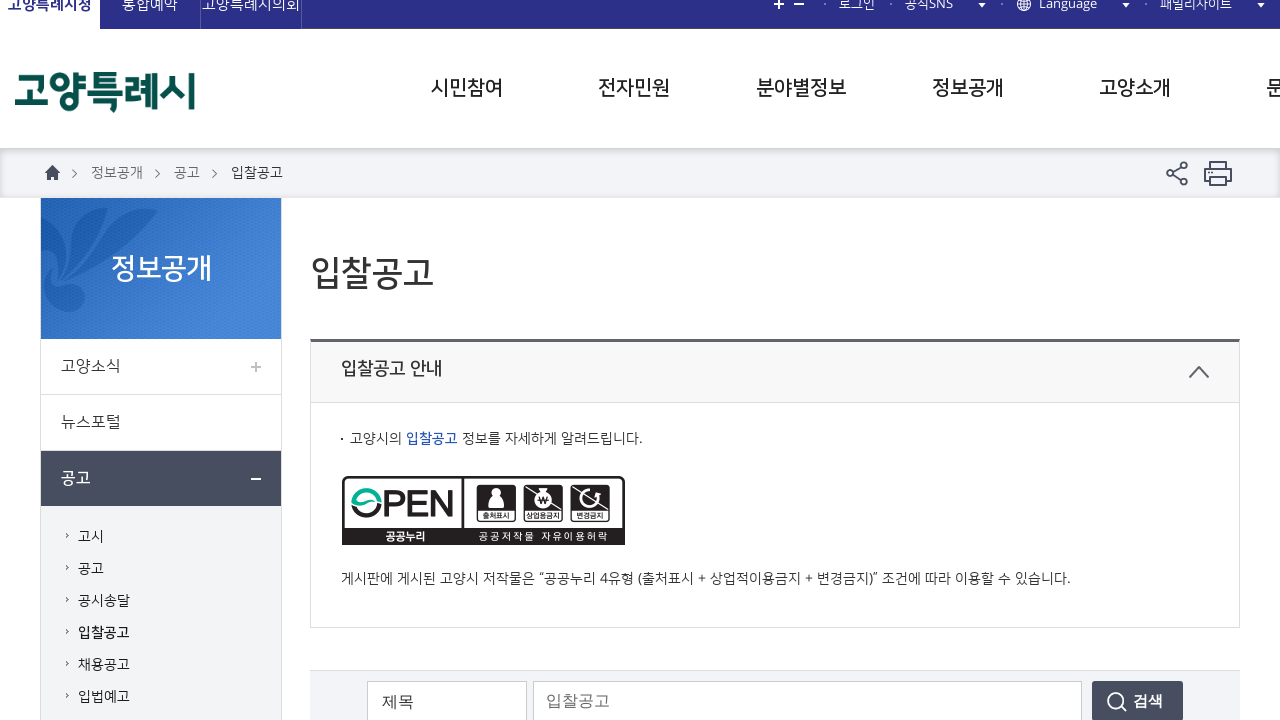

Search results loaded successfully
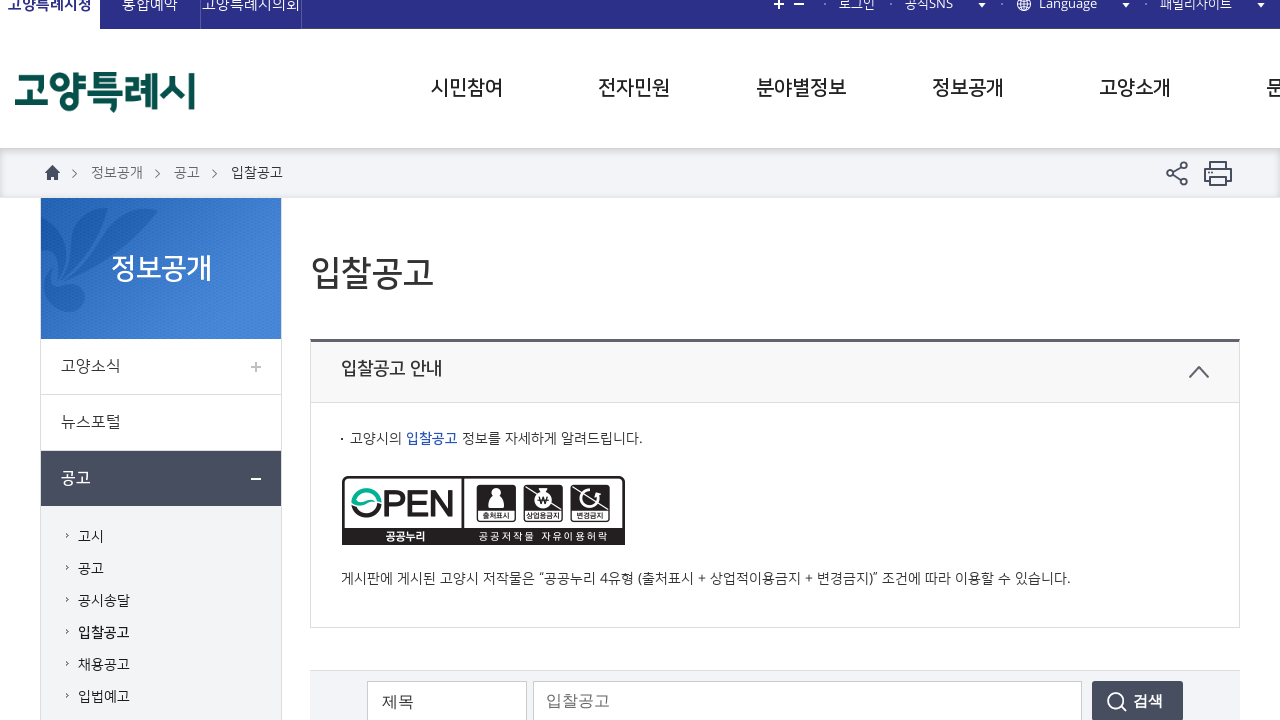

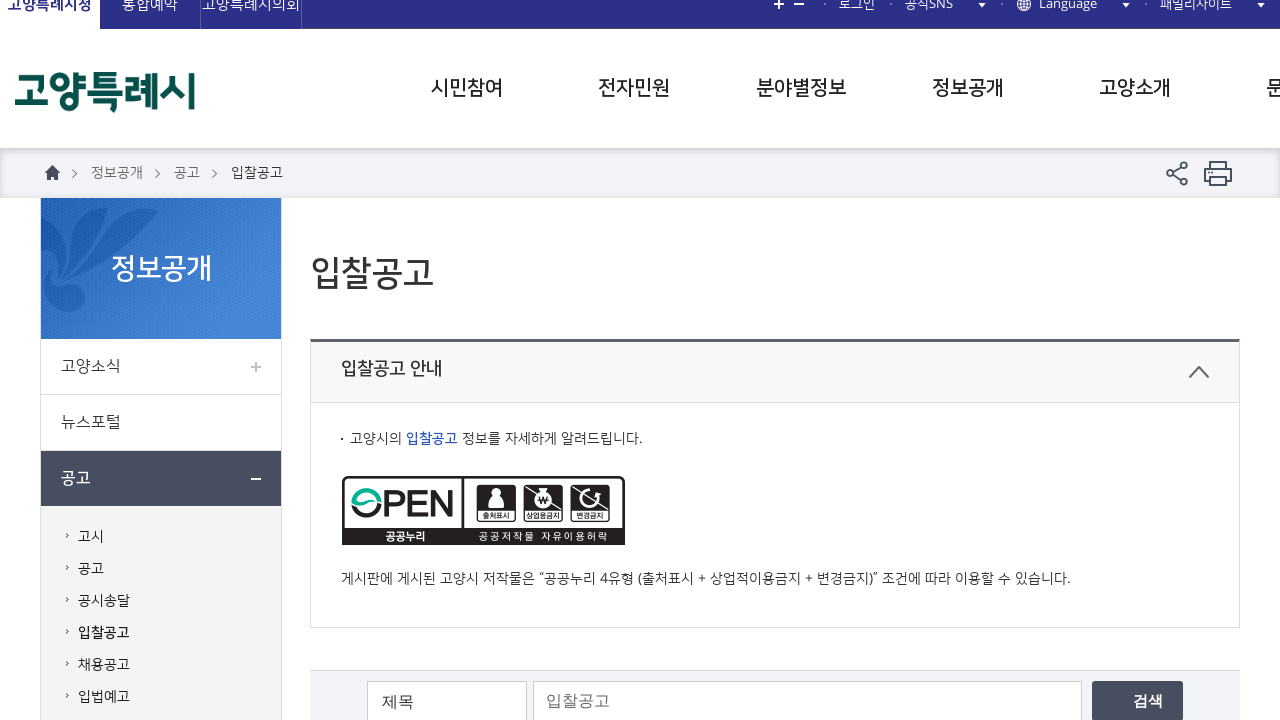